Tests clicking on a link element that is positioned above the "Add/Remove Elements" link on the page

Starting URL: https://the-internet.herokuapp.com/

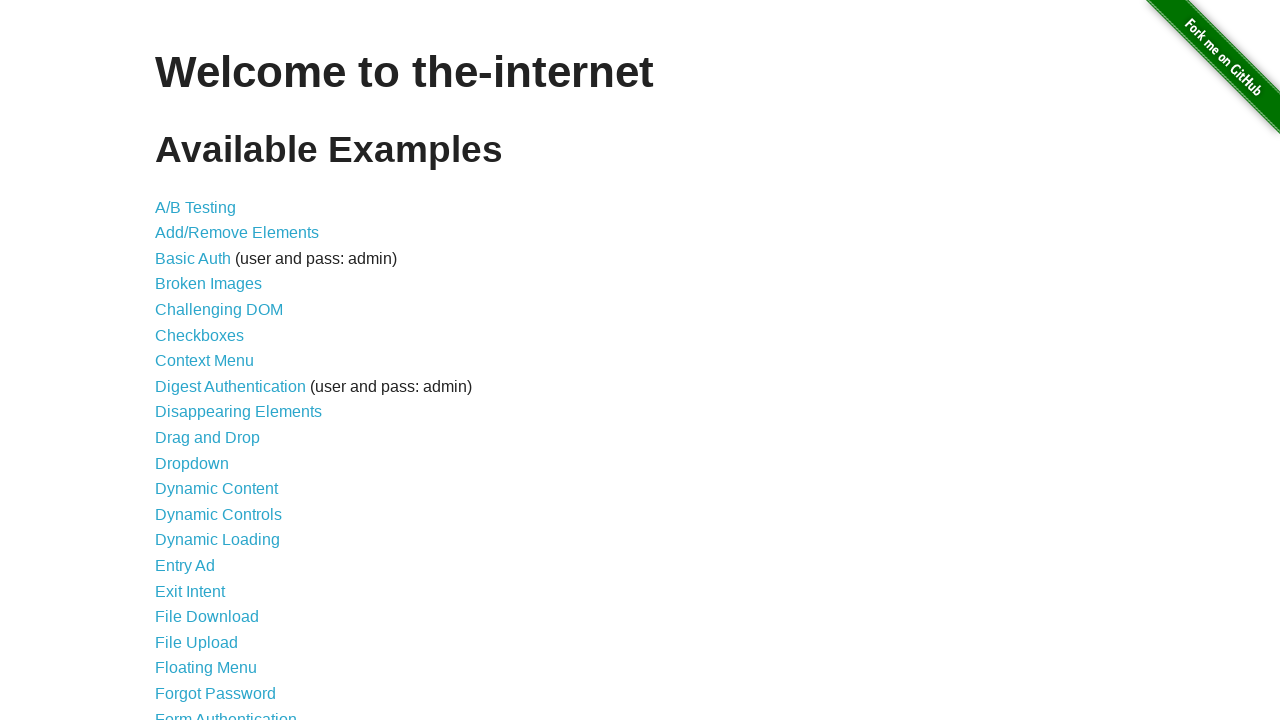

Clicked on the A/B Testing link positioned above the Add/Remove Elements link at (196, 207) on a[href='/abtest']
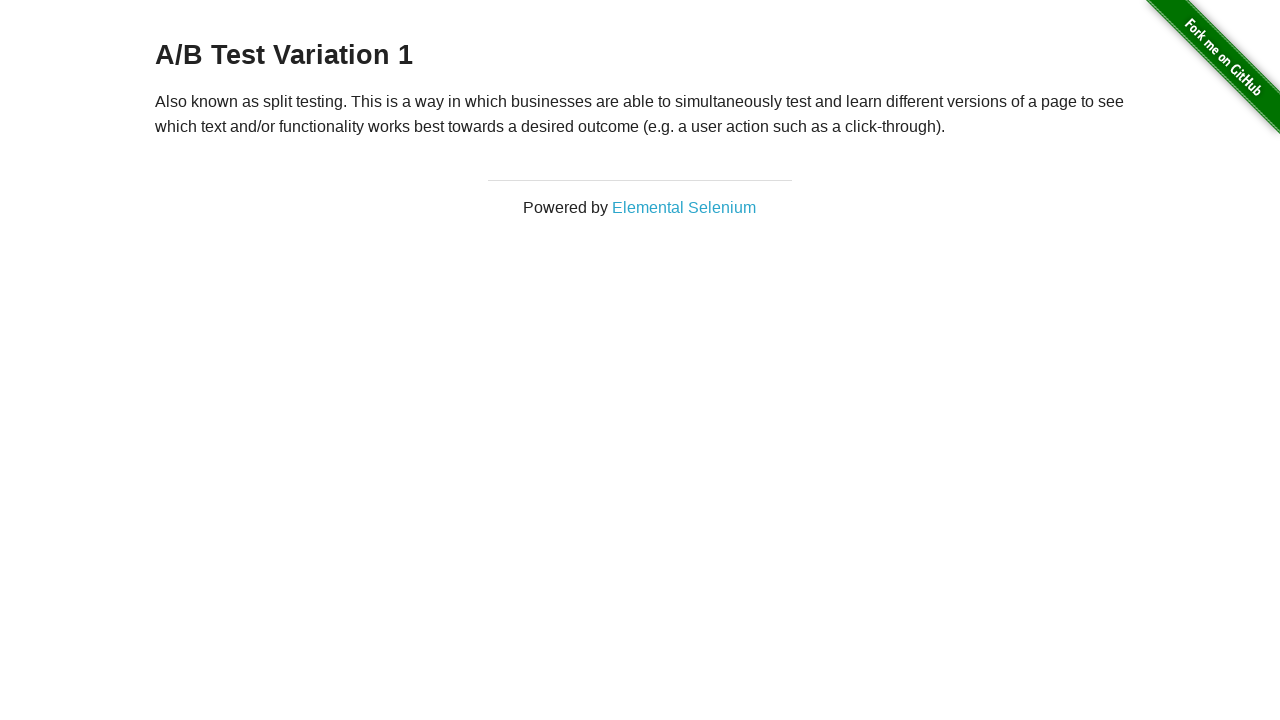

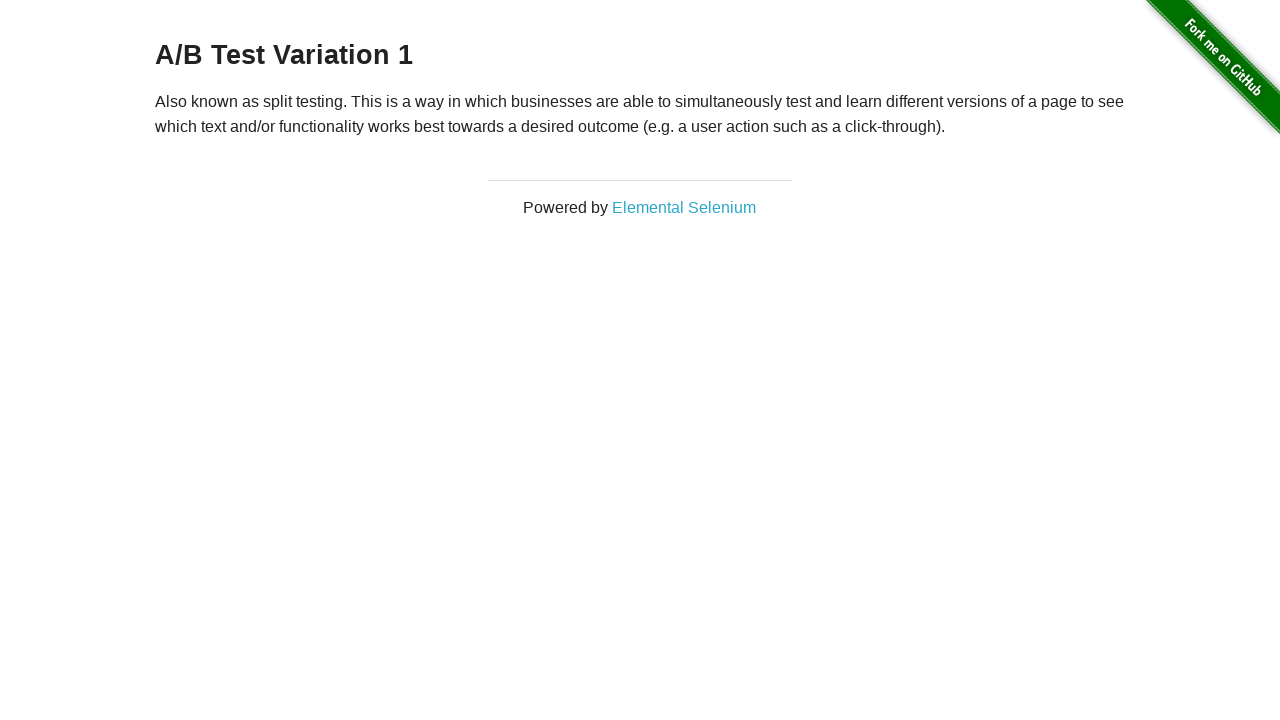